Tests input box interactions including setting values, adding values, and slow typing on an input field

Starting URL: https://the-internet.herokuapp.com

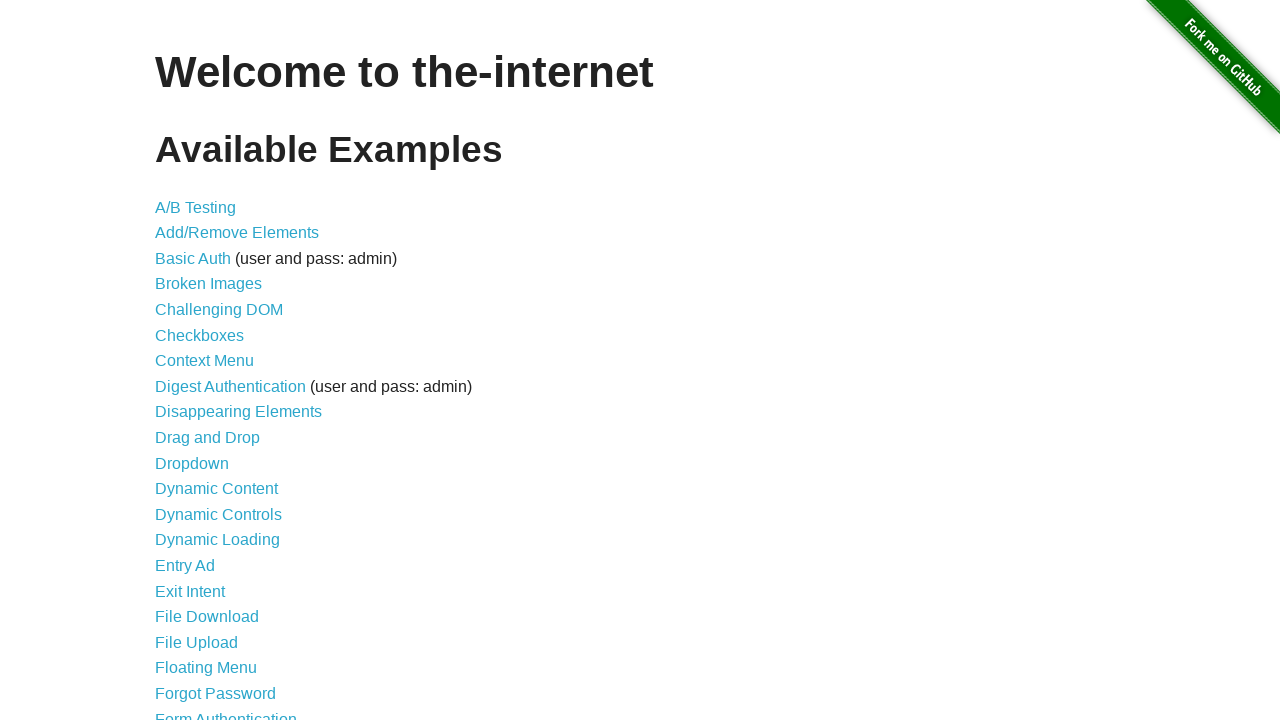

Clicked on Inputs link at (176, 361) on a:has-text('Inputs')
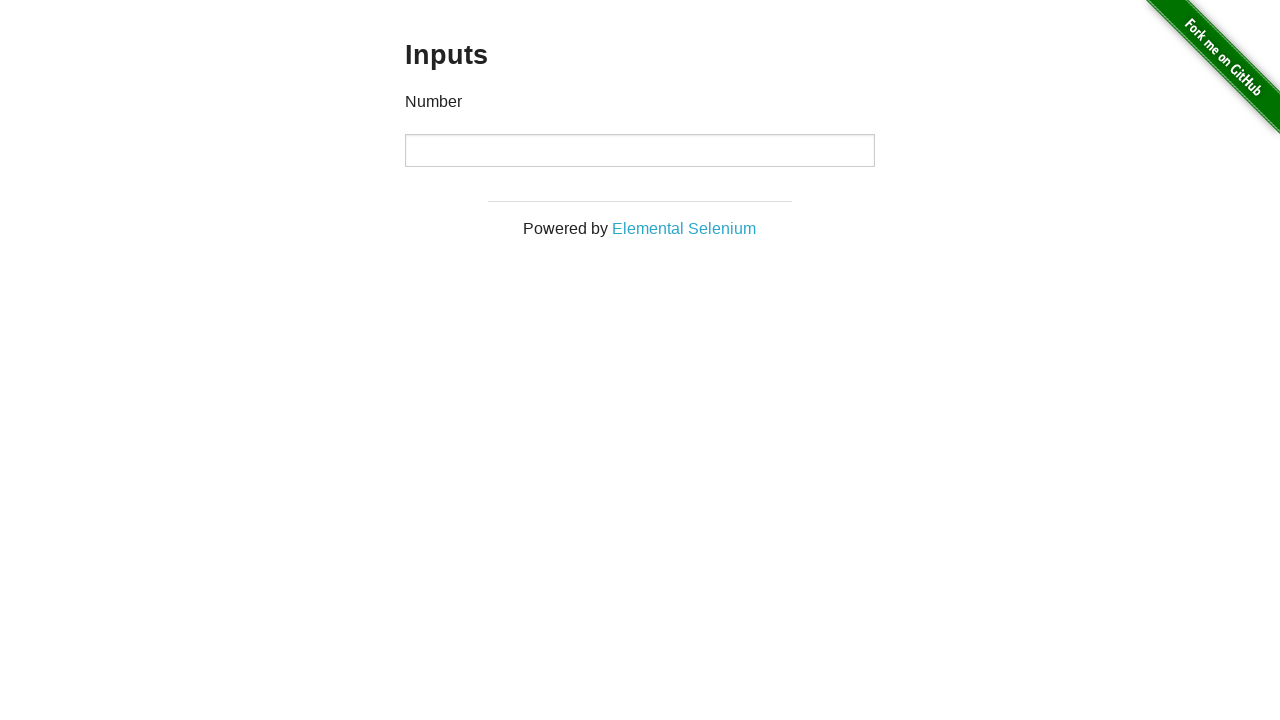

Located the number input field
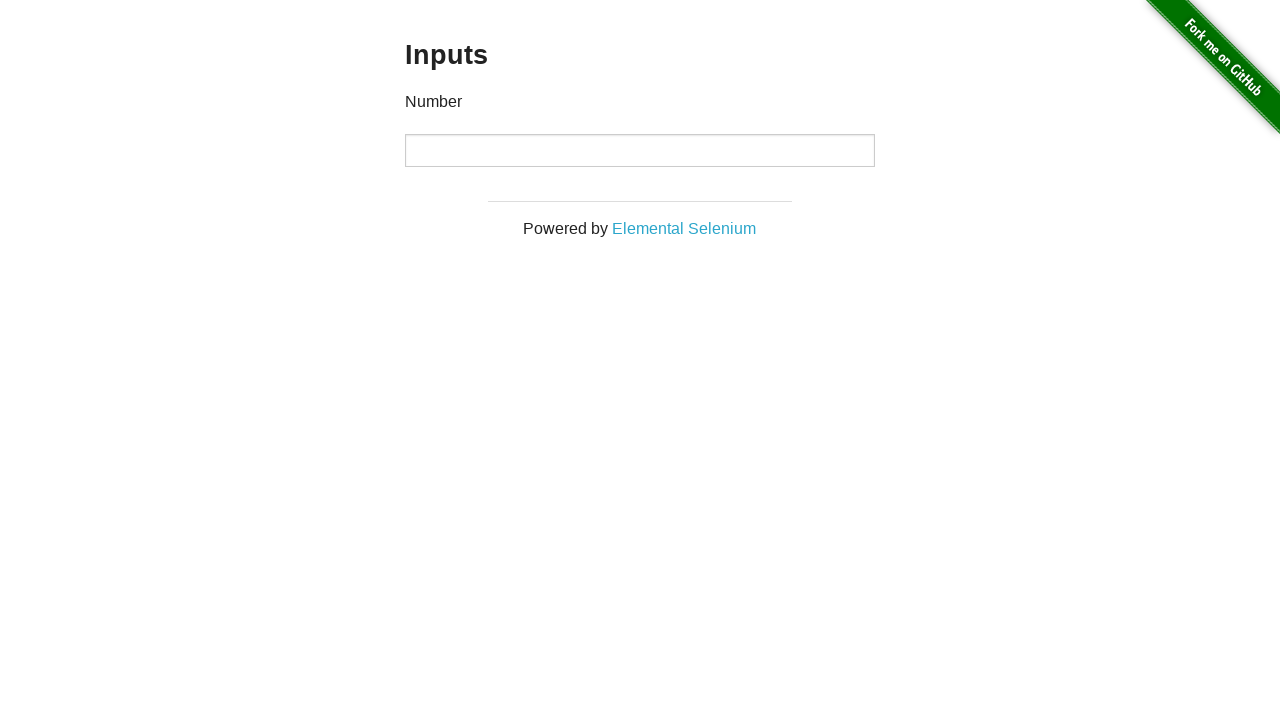

Filled input field with value '12345' on input[type='number']
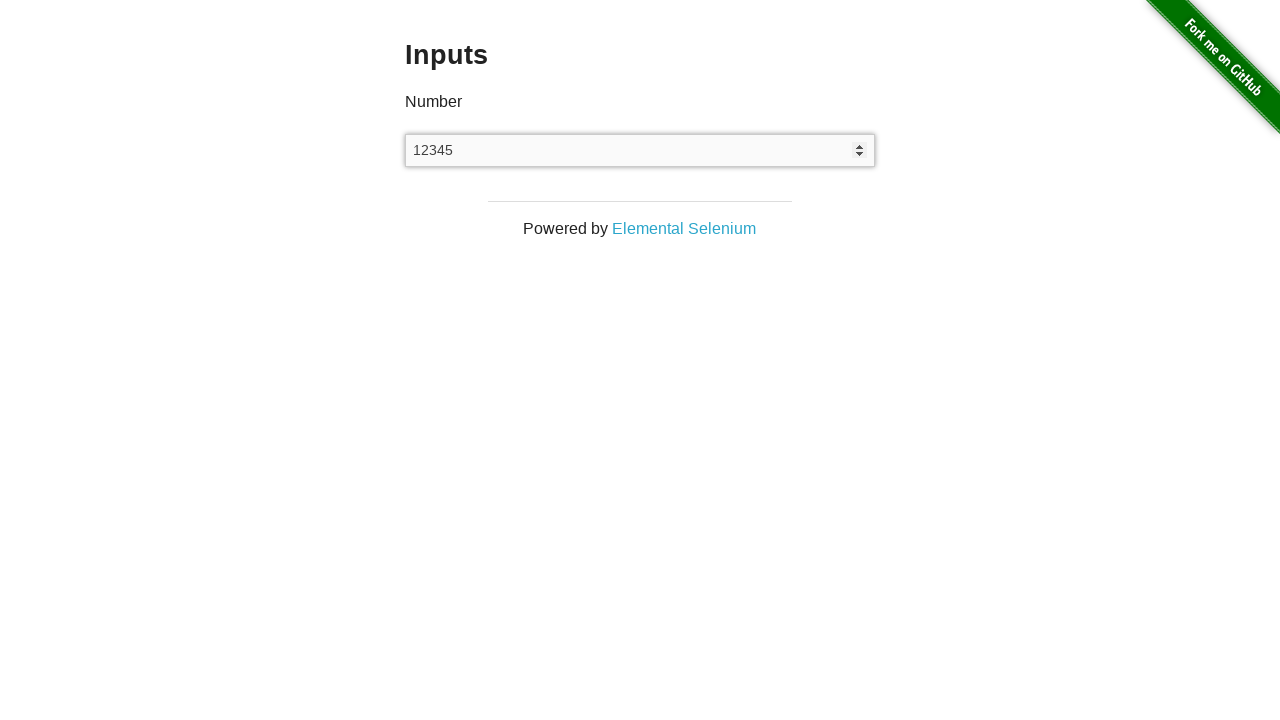

Waited 1 second
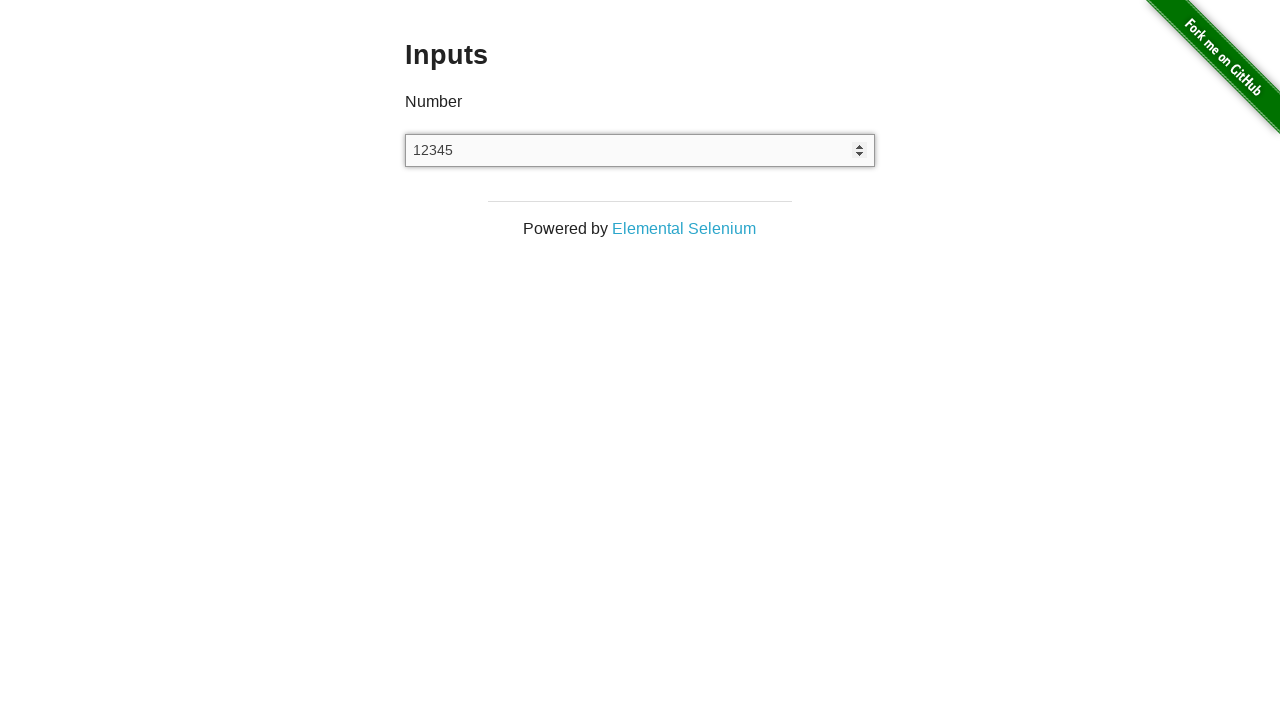

Filled input field with new value '1234556789' on input[type='number']
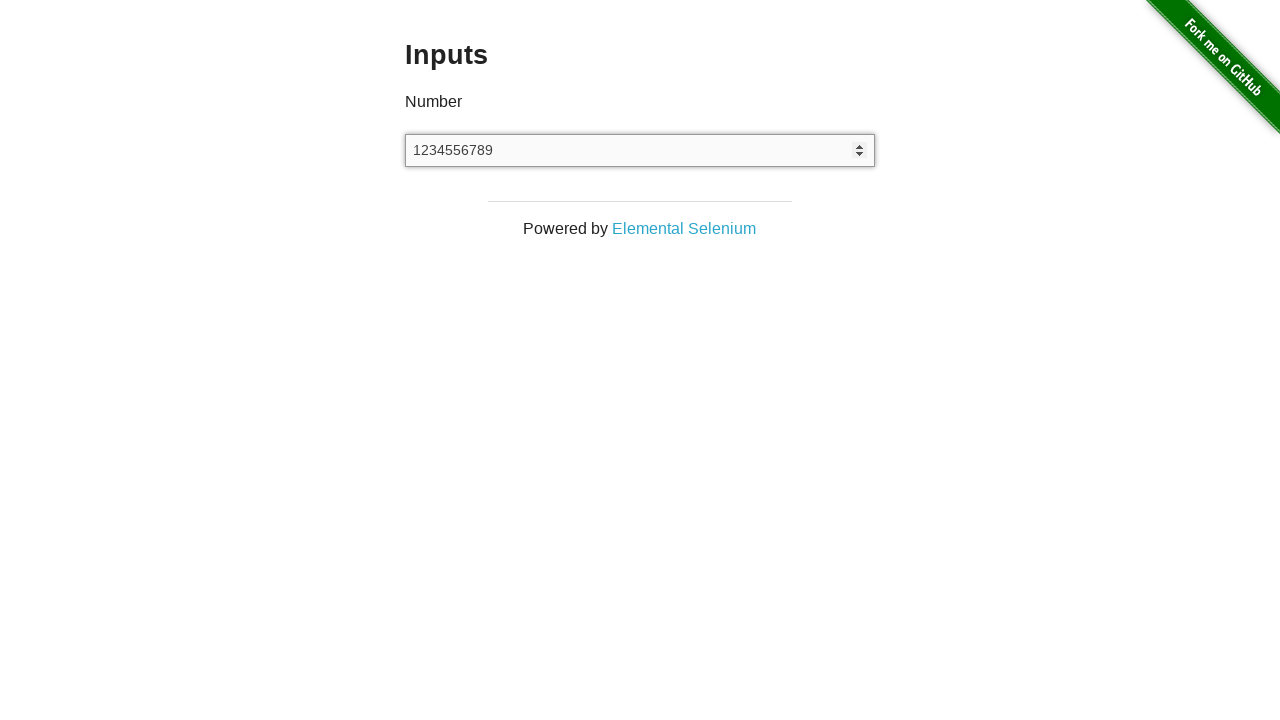

Waited 1 second
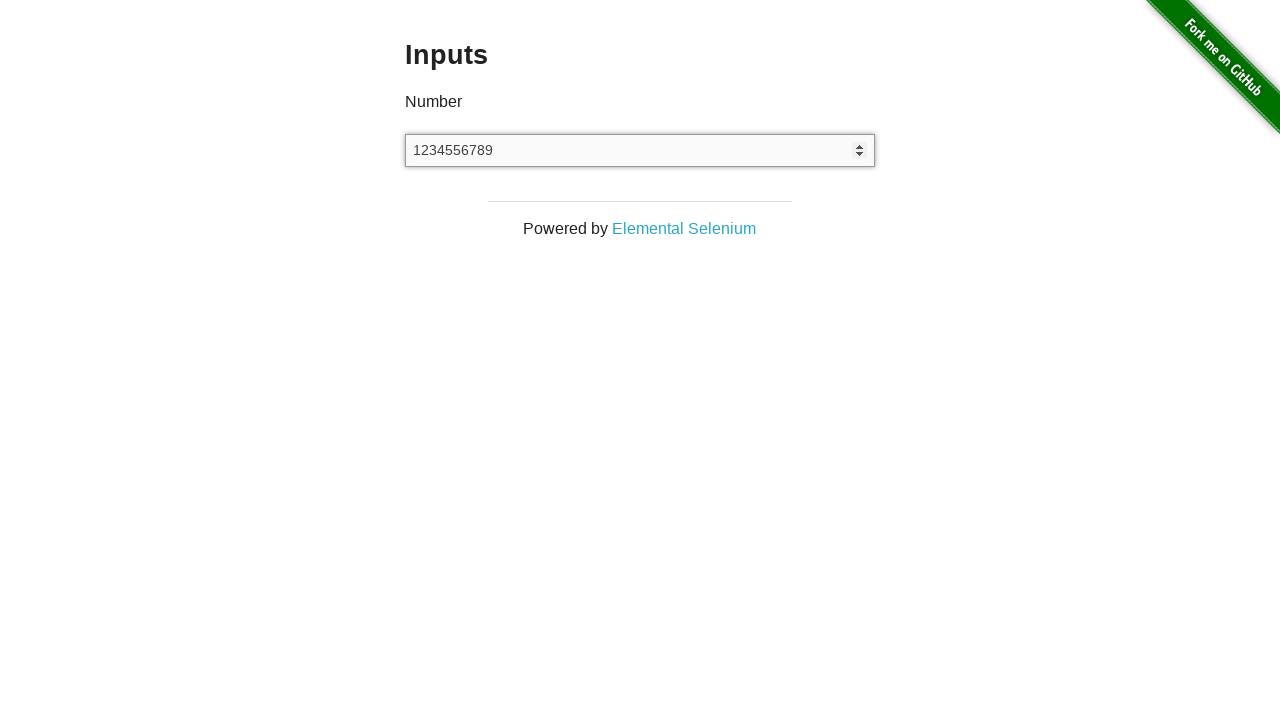

Typed digit '9' slowly
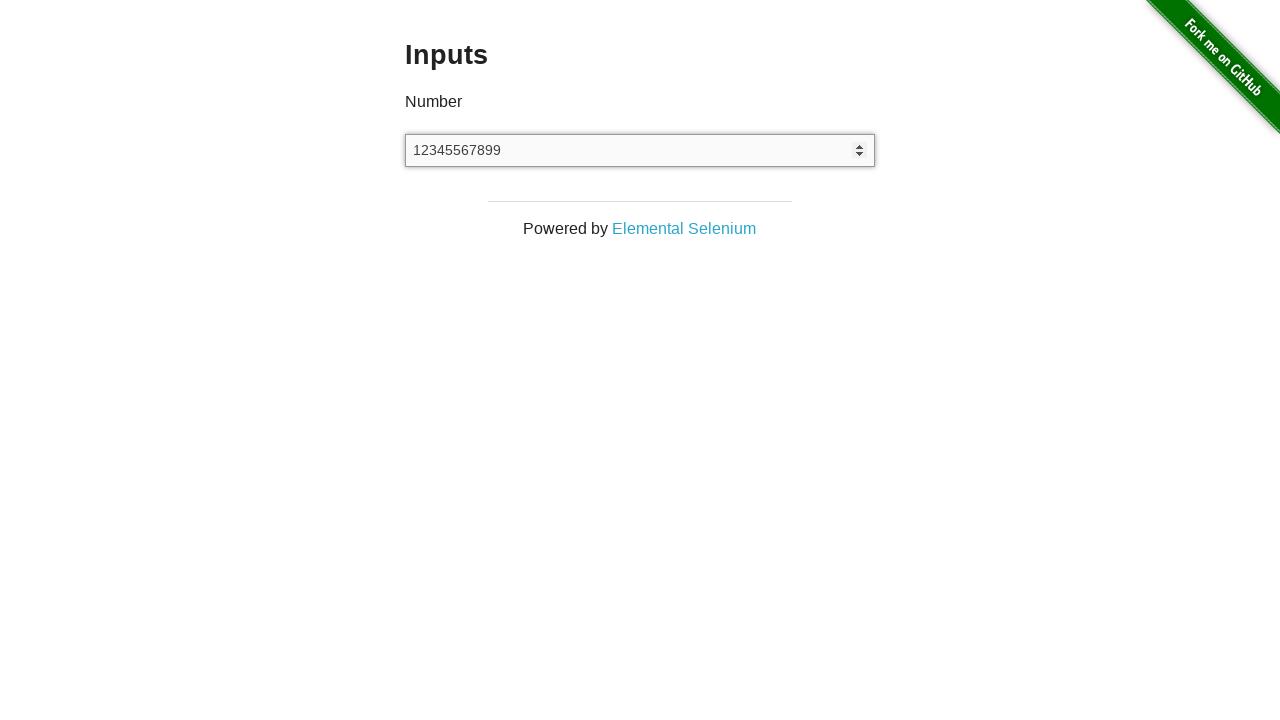

Waited 300ms between keystrokes
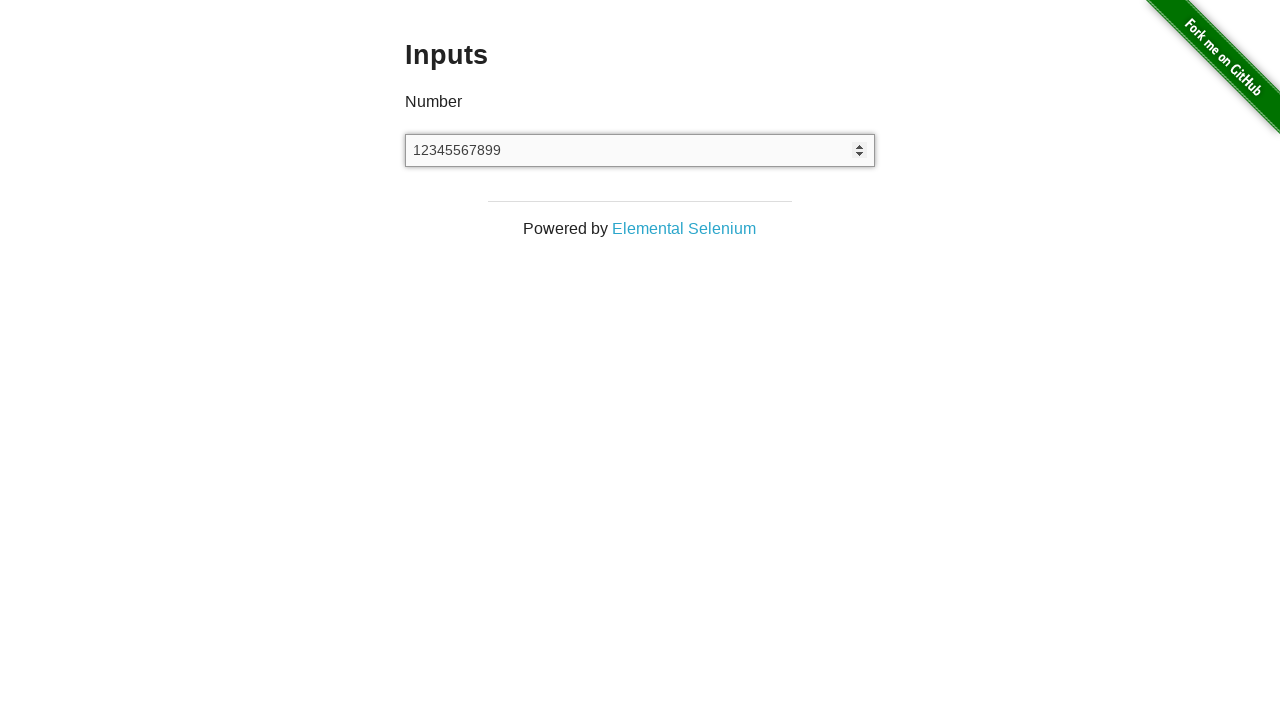

Typed digit '9' slowly
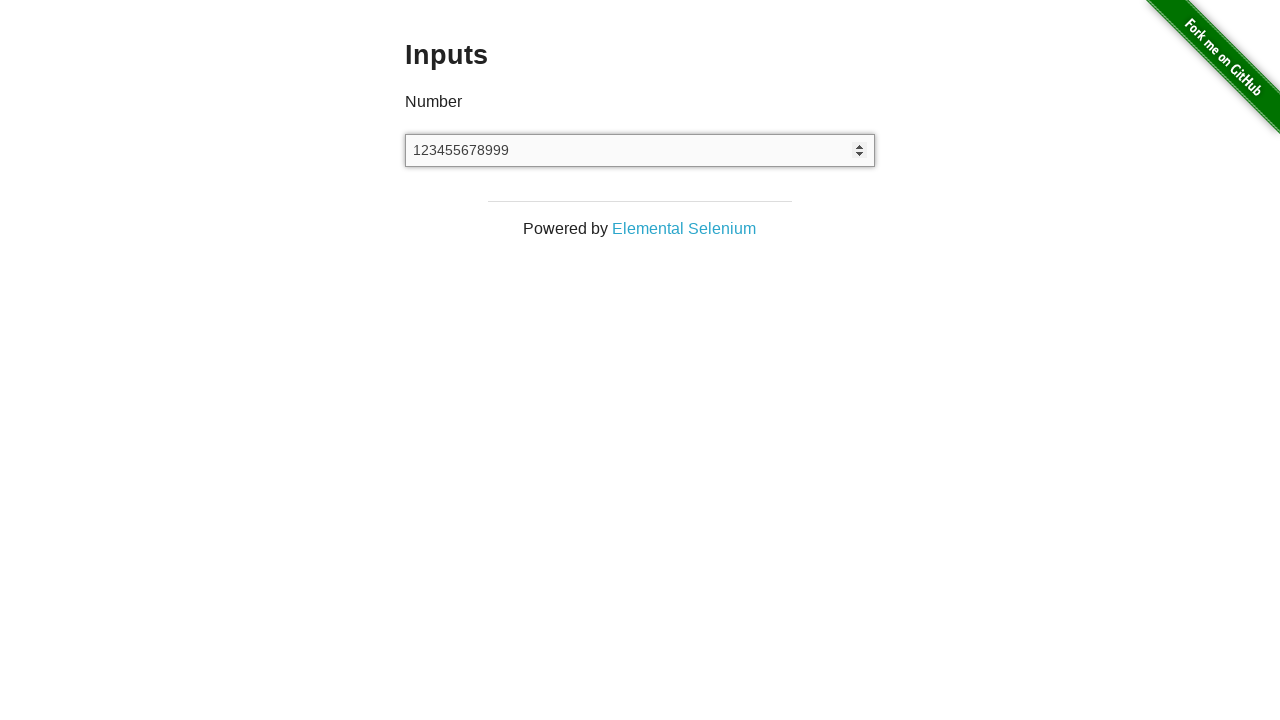

Waited 300ms between keystrokes
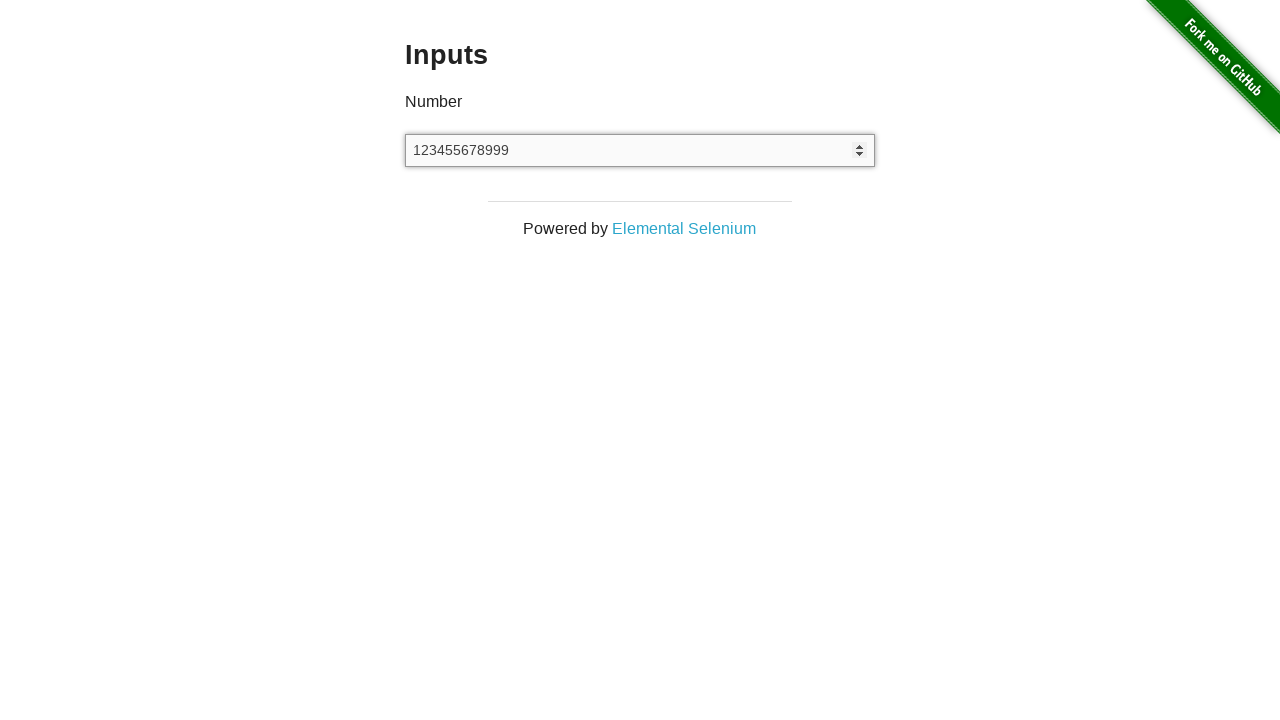

Typed digit '9' slowly
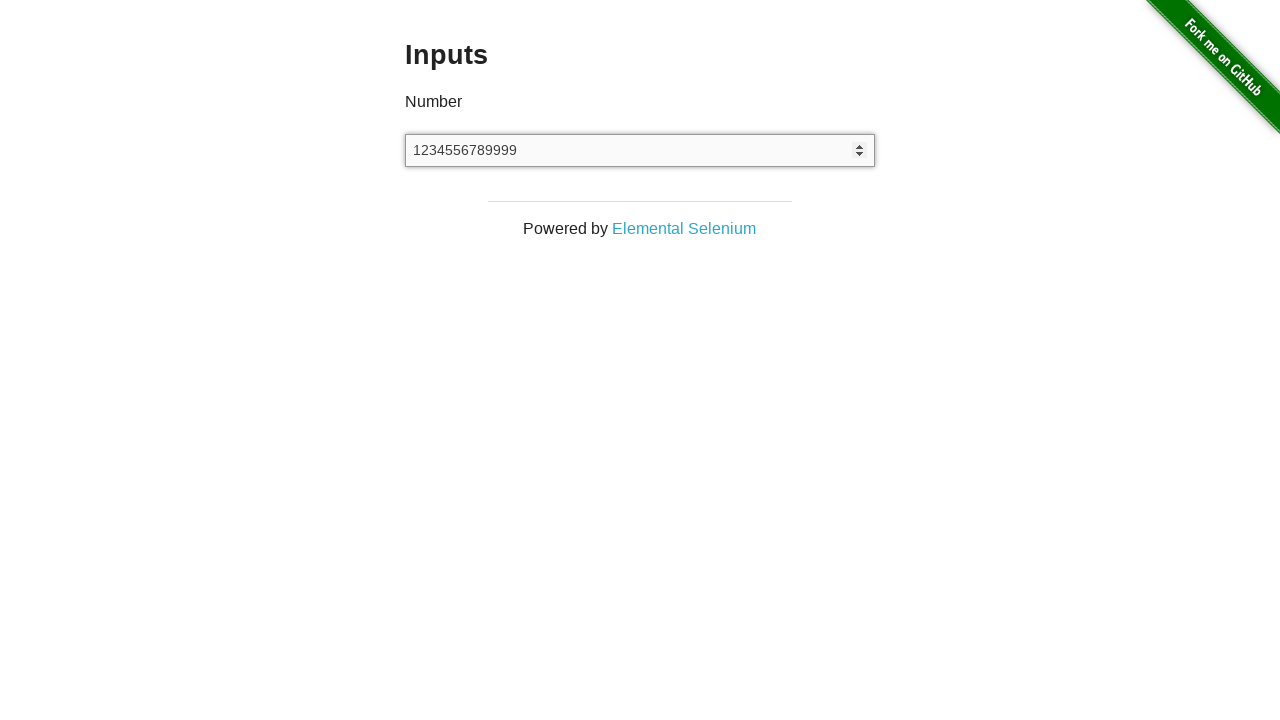

Waited 300ms between keystrokes
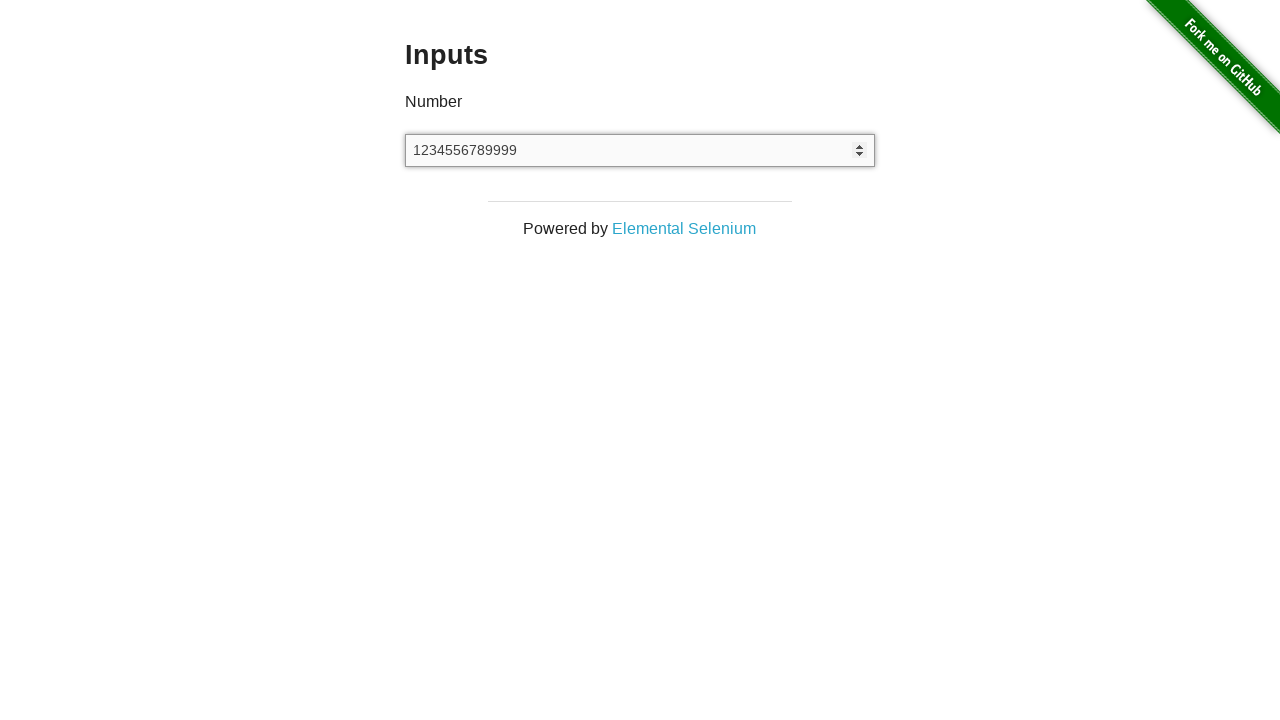

Typed digit '9' slowly
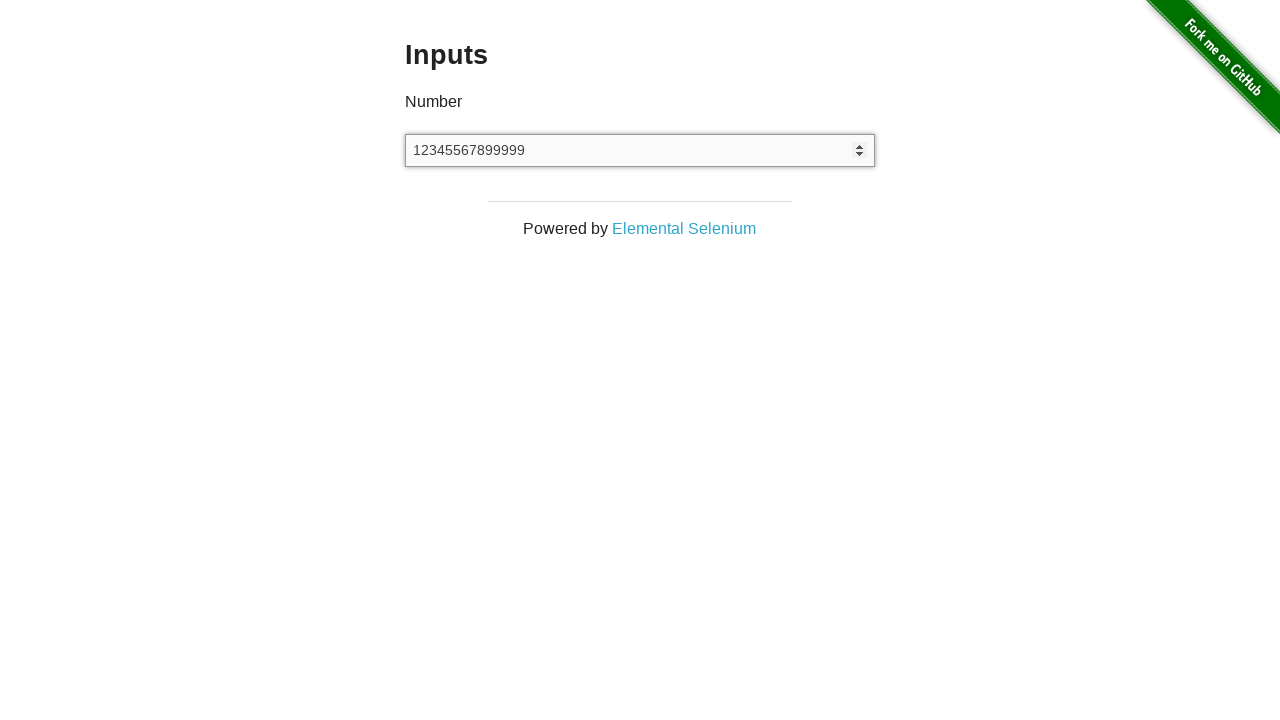

Waited 300ms between keystrokes
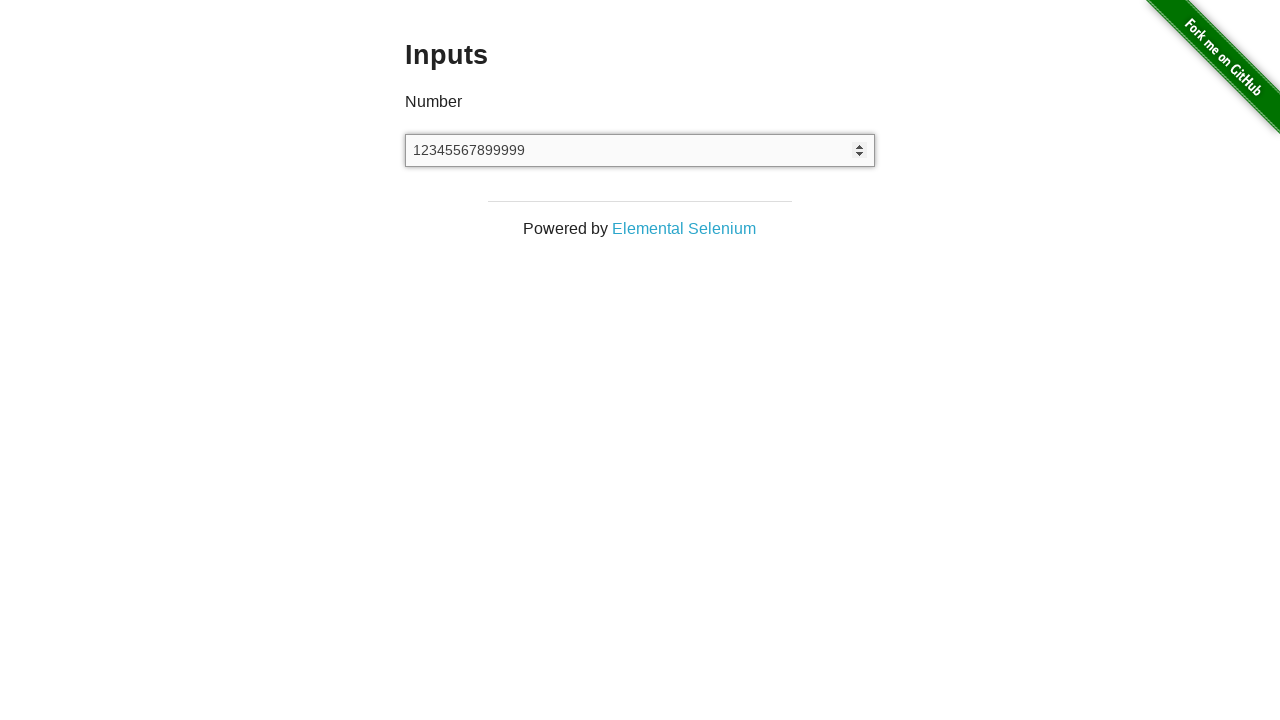

Typed digit '9' slowly
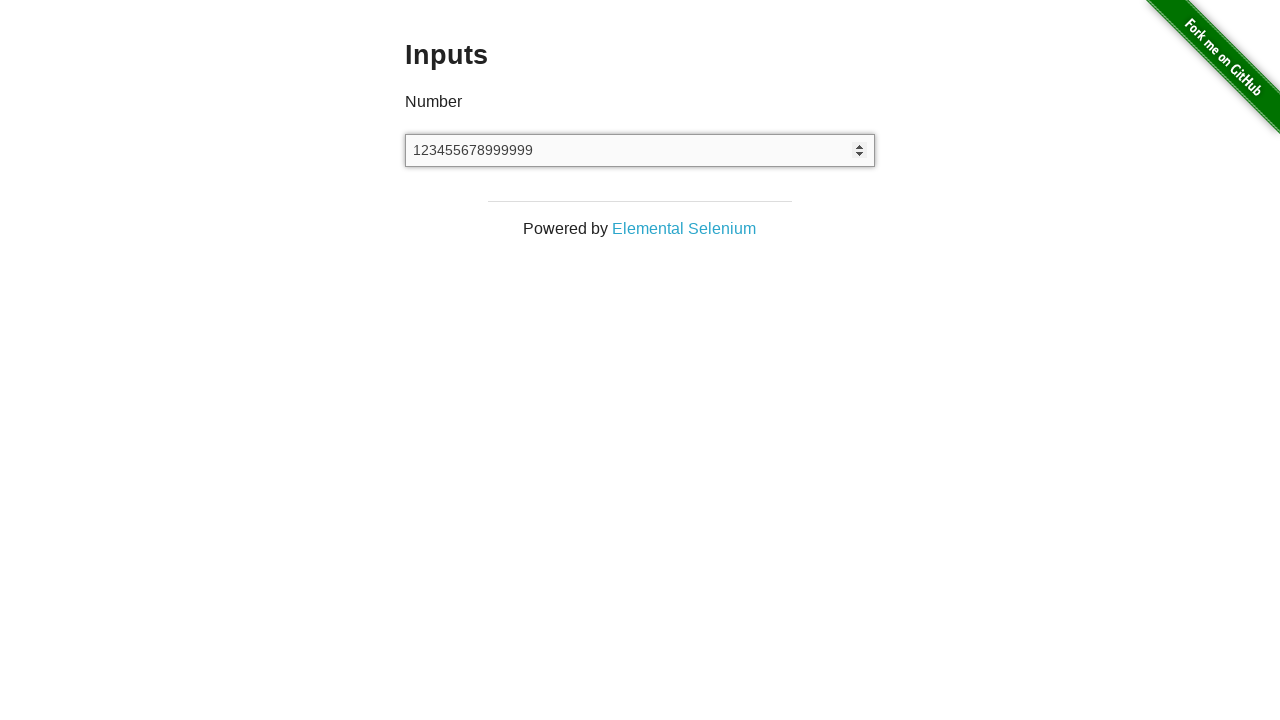

Waited 300ms between keystrokes
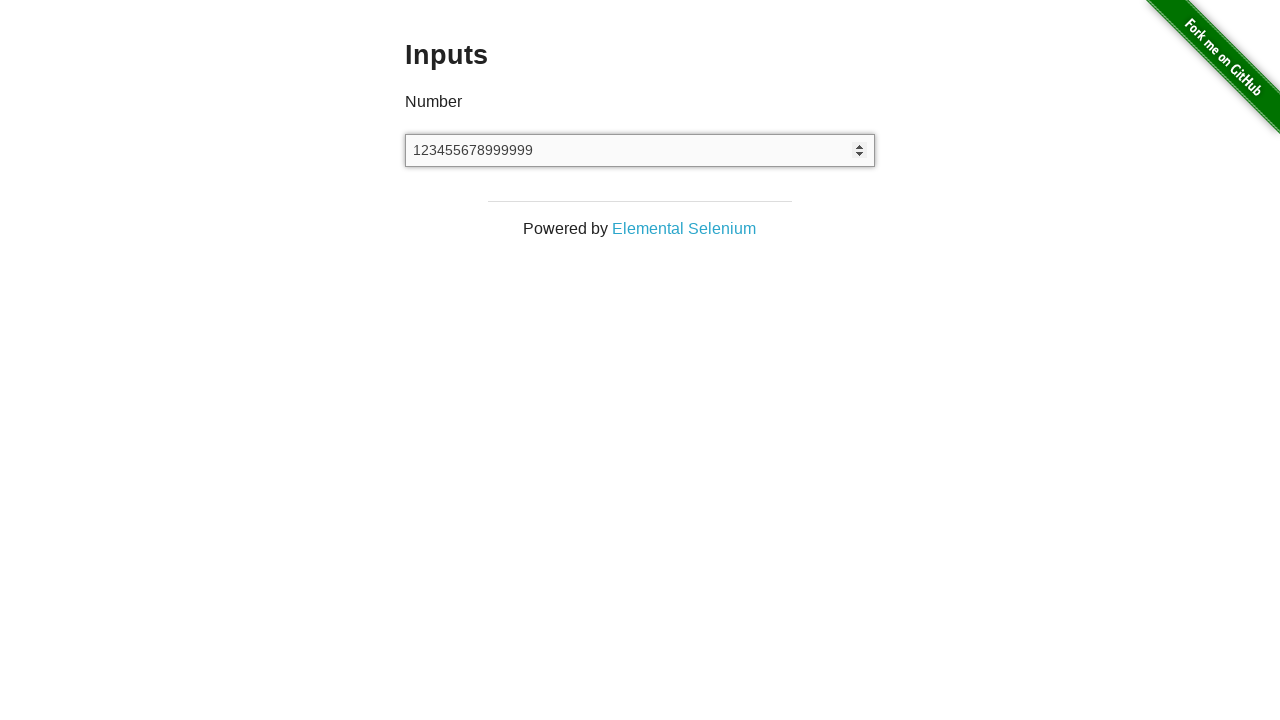

Final wait of 1 second after typing complete
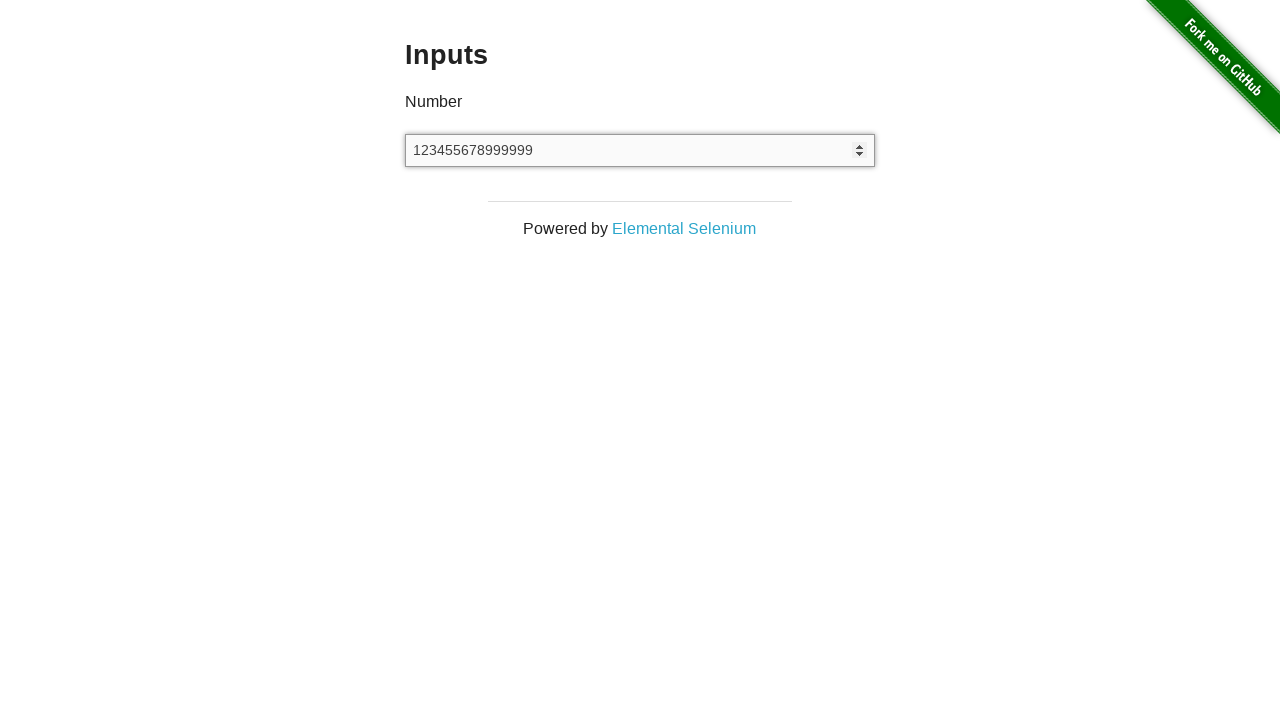

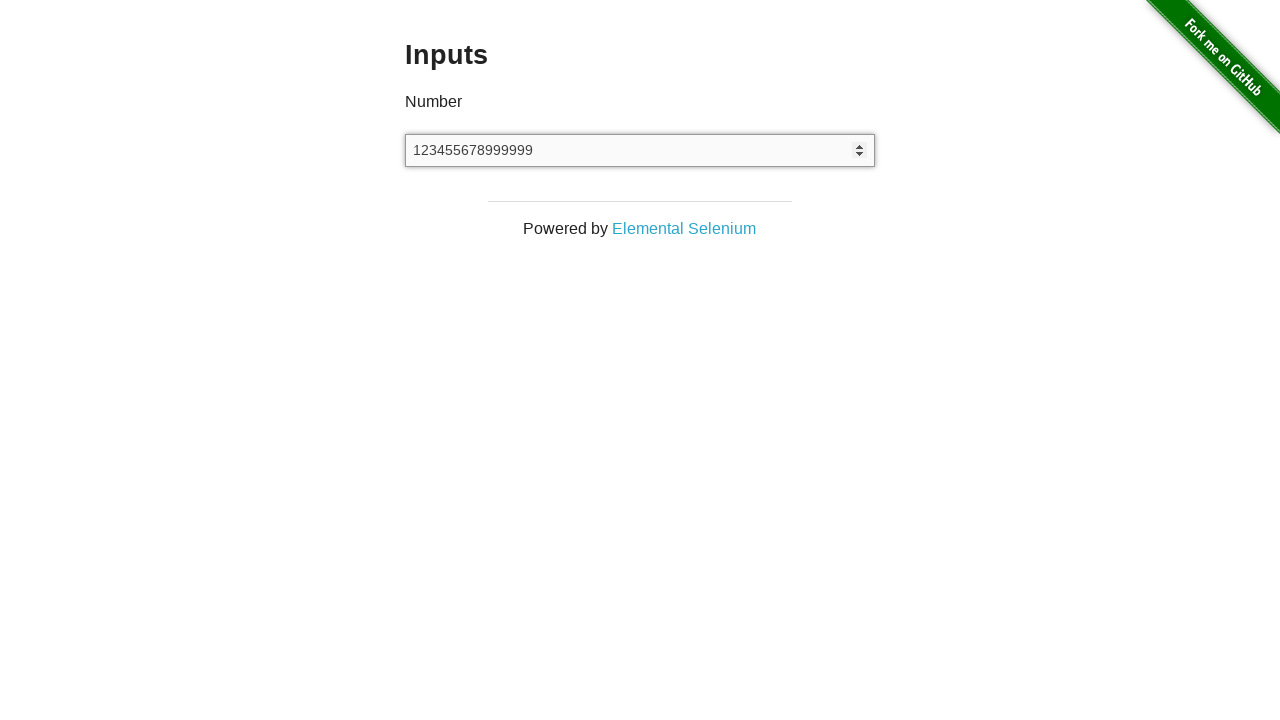